Creates a new paste on Pastebin by filling in the code content, selecting syntax highlighting, setting expiration time, adding a title, and submitting the form.

Starting URL: https://pastebin.com

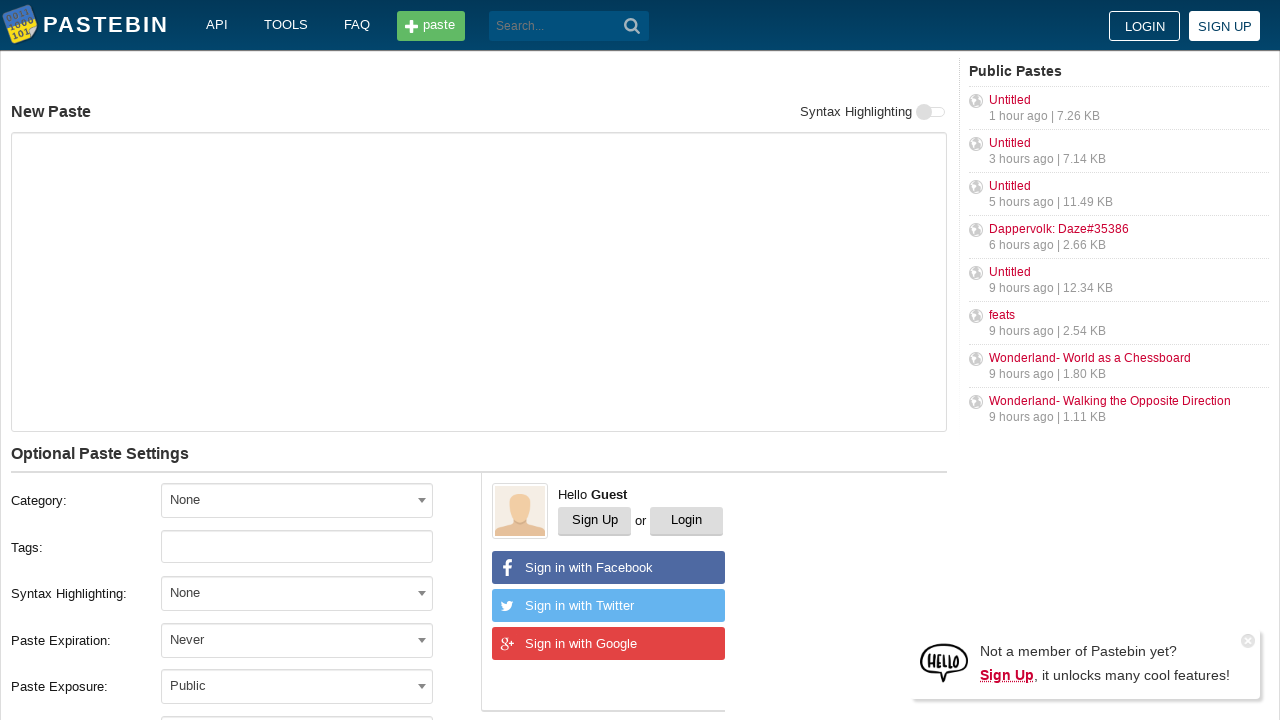

Filled in paste content with Bash script on textarea
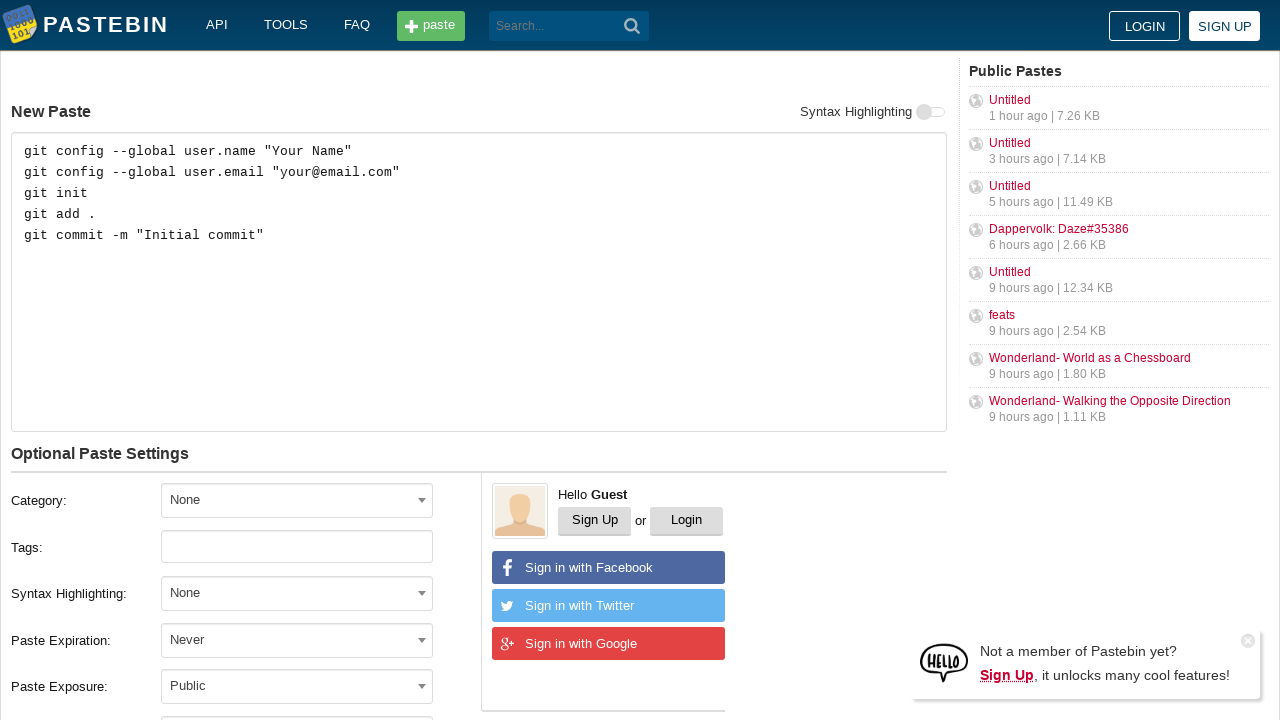

Clicked syntax highlighting dropdown at (297, 594) on span[aria-labelledby='select2-postform-format-container']
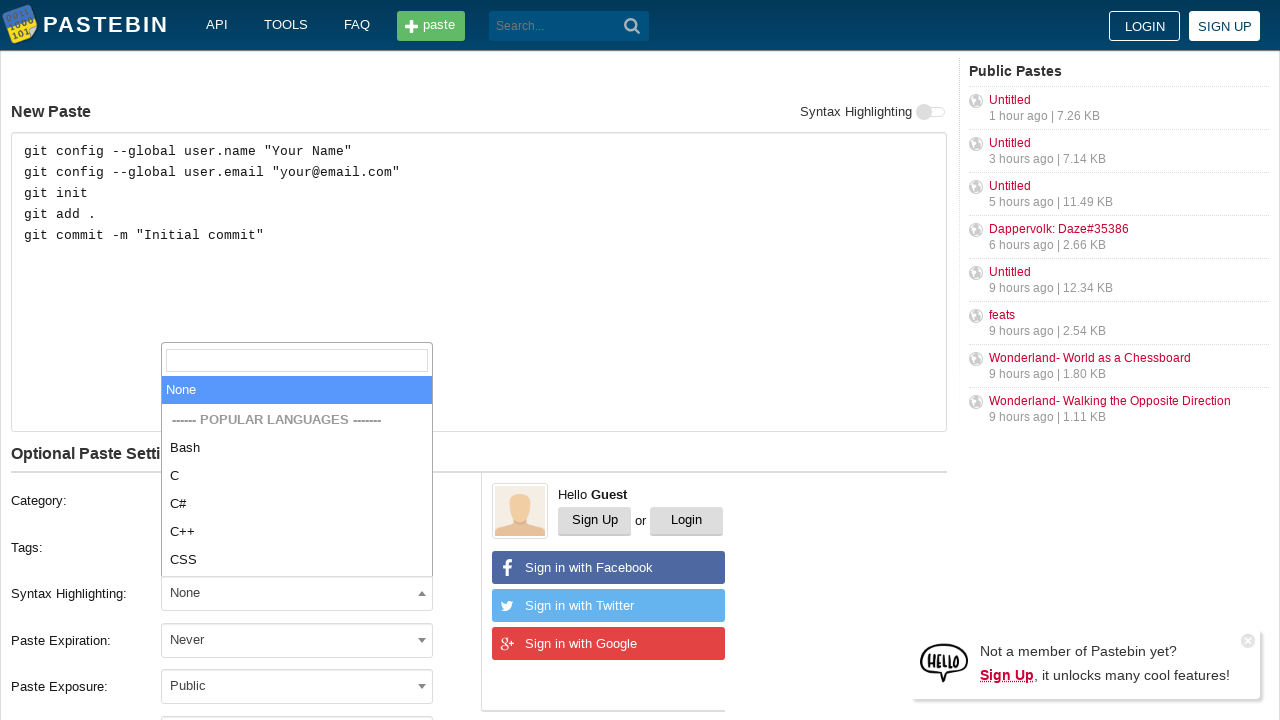

Syntax highlighting options loaded
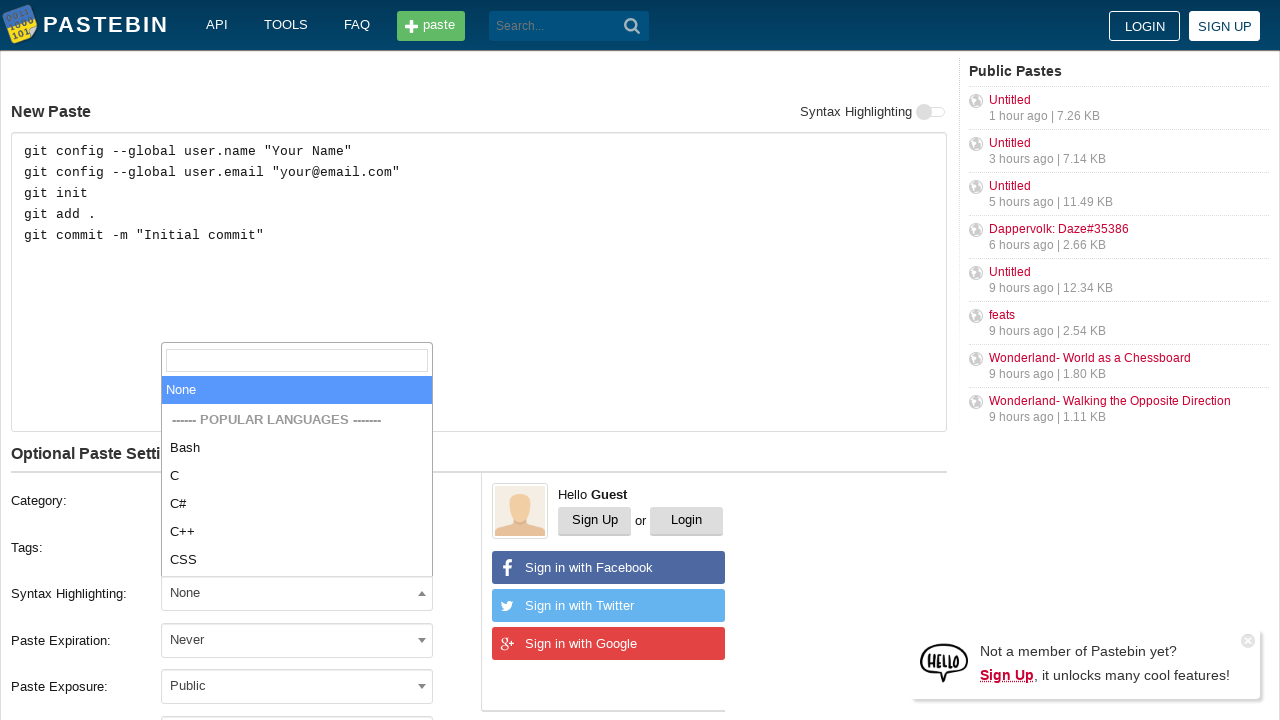

Selected 'Bash' syntax highlighting at (297, 448) on ul.select2-results__options--nested li:has-text('Bash')
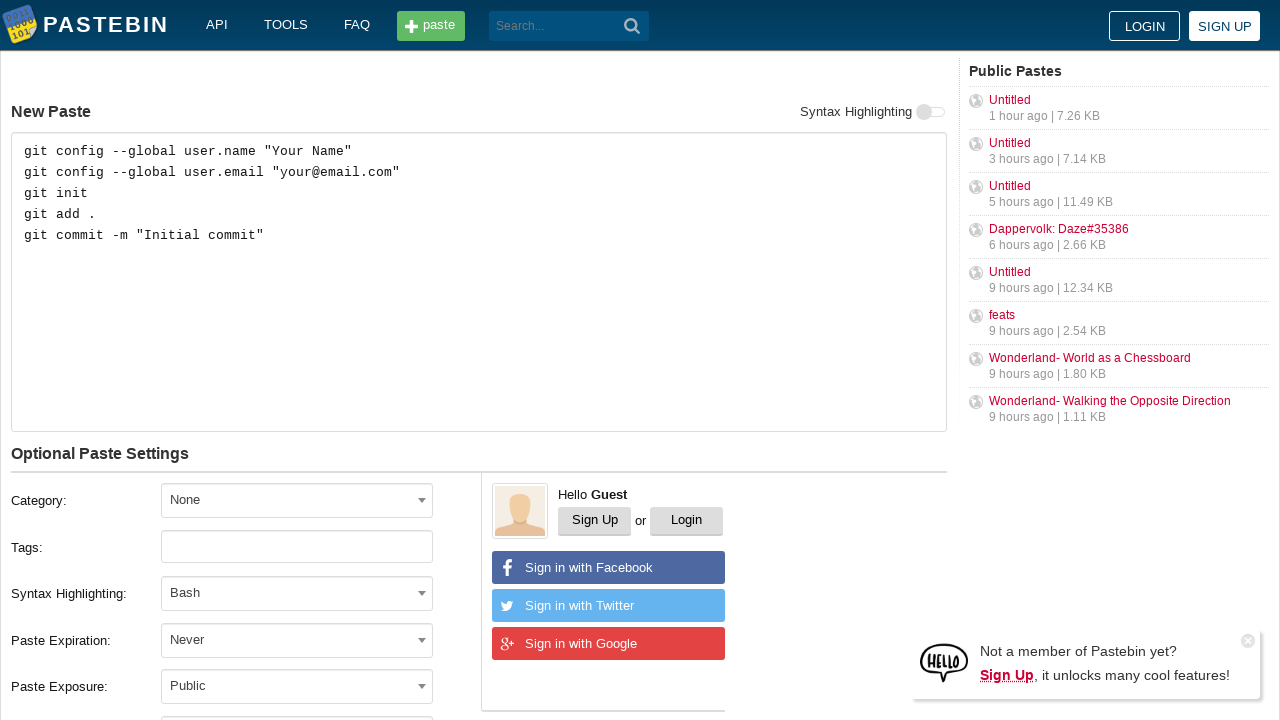

Clicked expiration dropdown at (297, 640) on span[aria-labelledby='select2-postform-expiration-container']
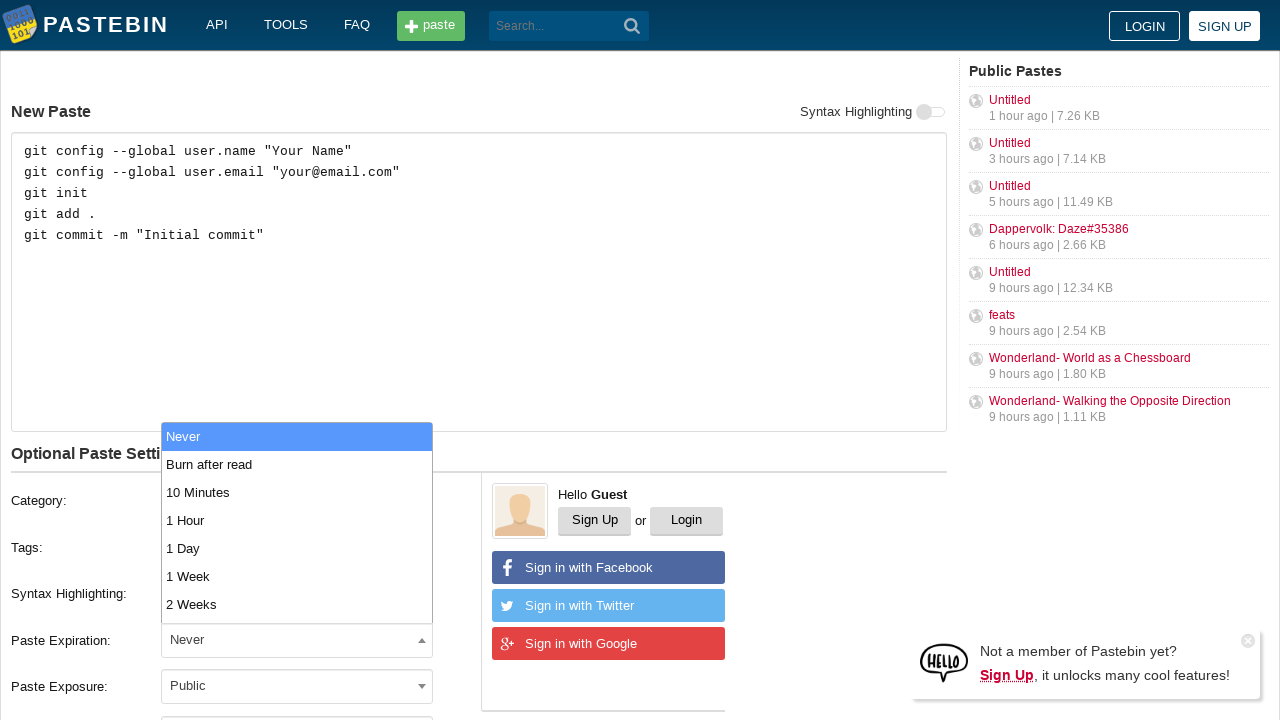

Expiration options loaded
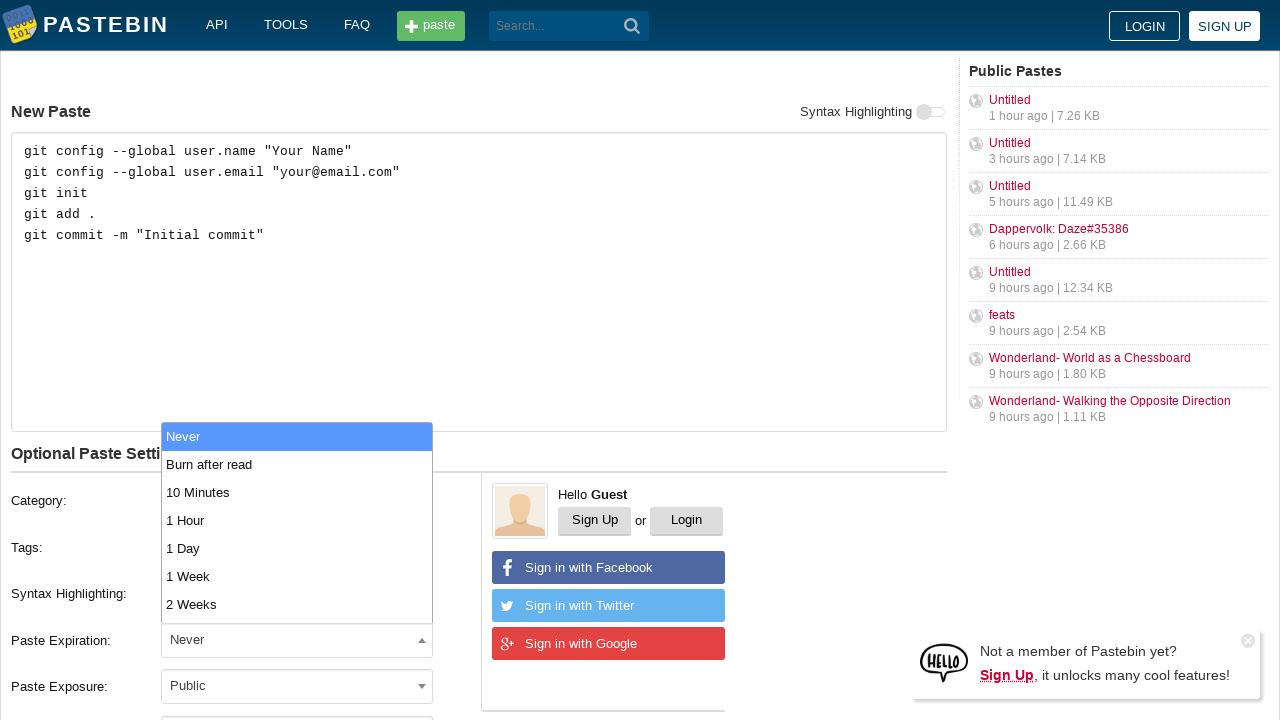

Selected expiration time: '10 Minutes' at (297, 492) on ul#select2-postform-expiration-results li:has-text('10 Minutes')
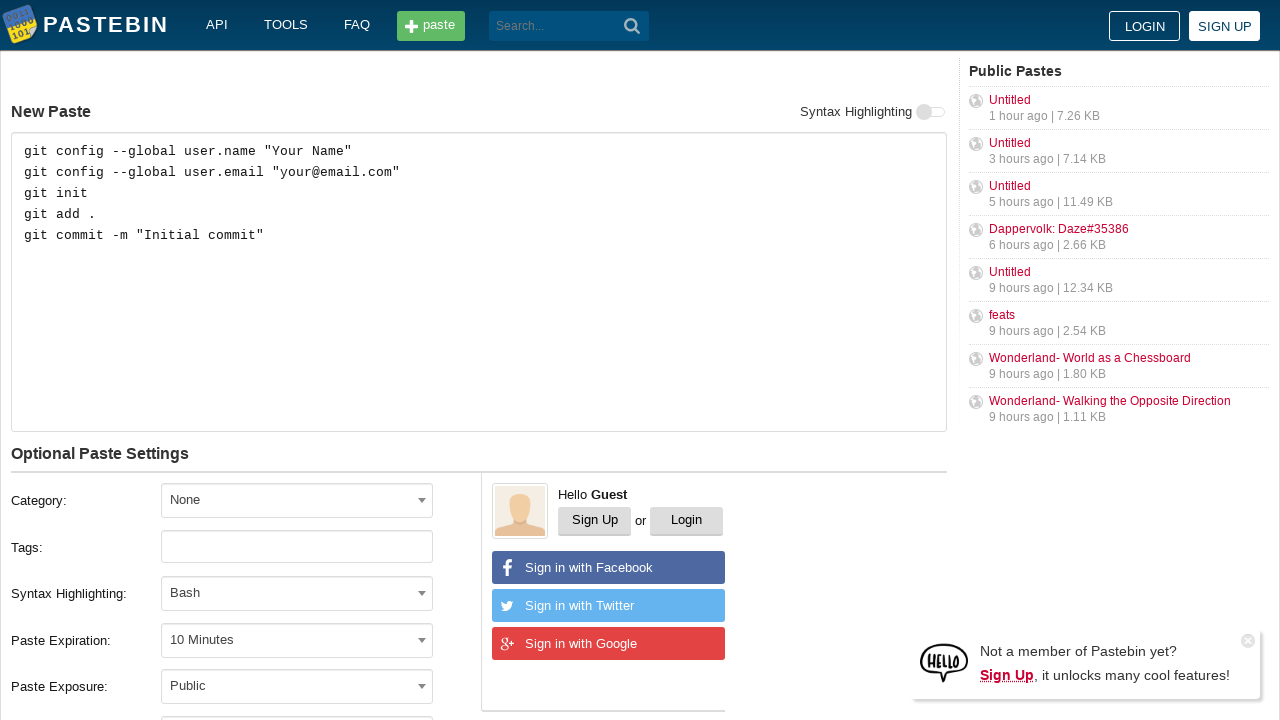

Filled in paste title: 'Sample Bash Script' on input[name='PostForm[name]']
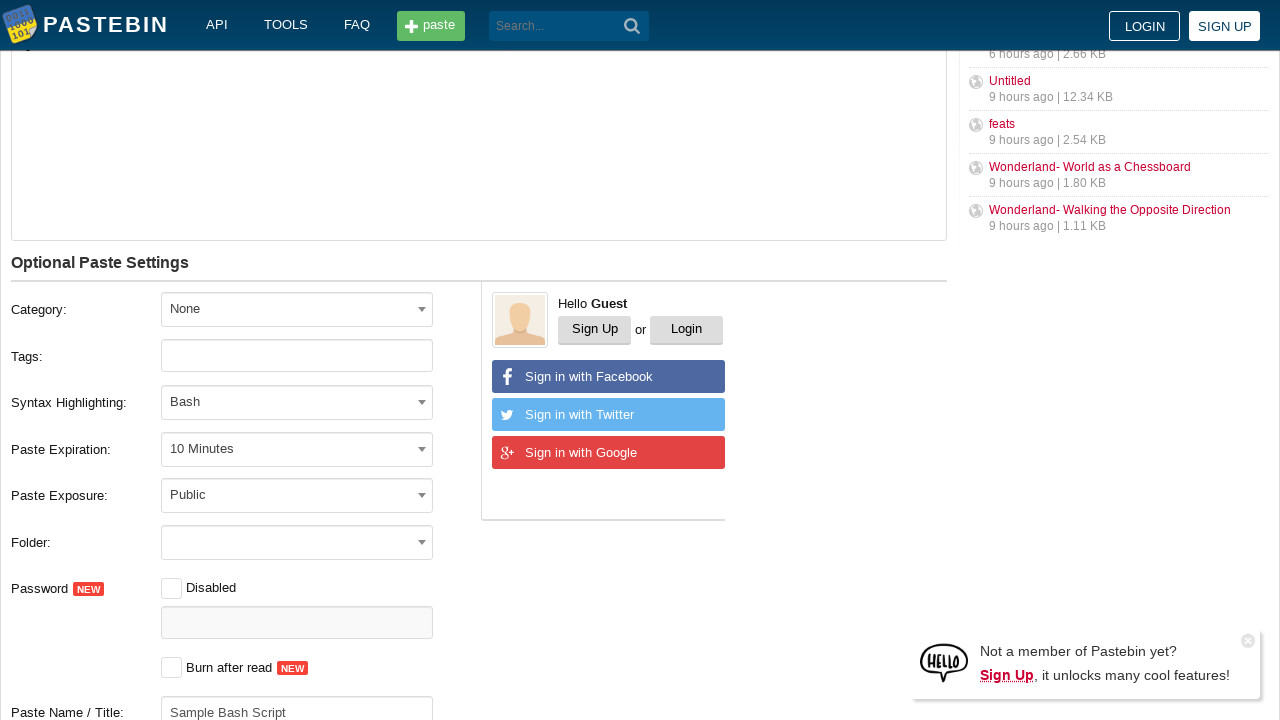

Clicked create paste button at (632, 26) on button[type='submit']
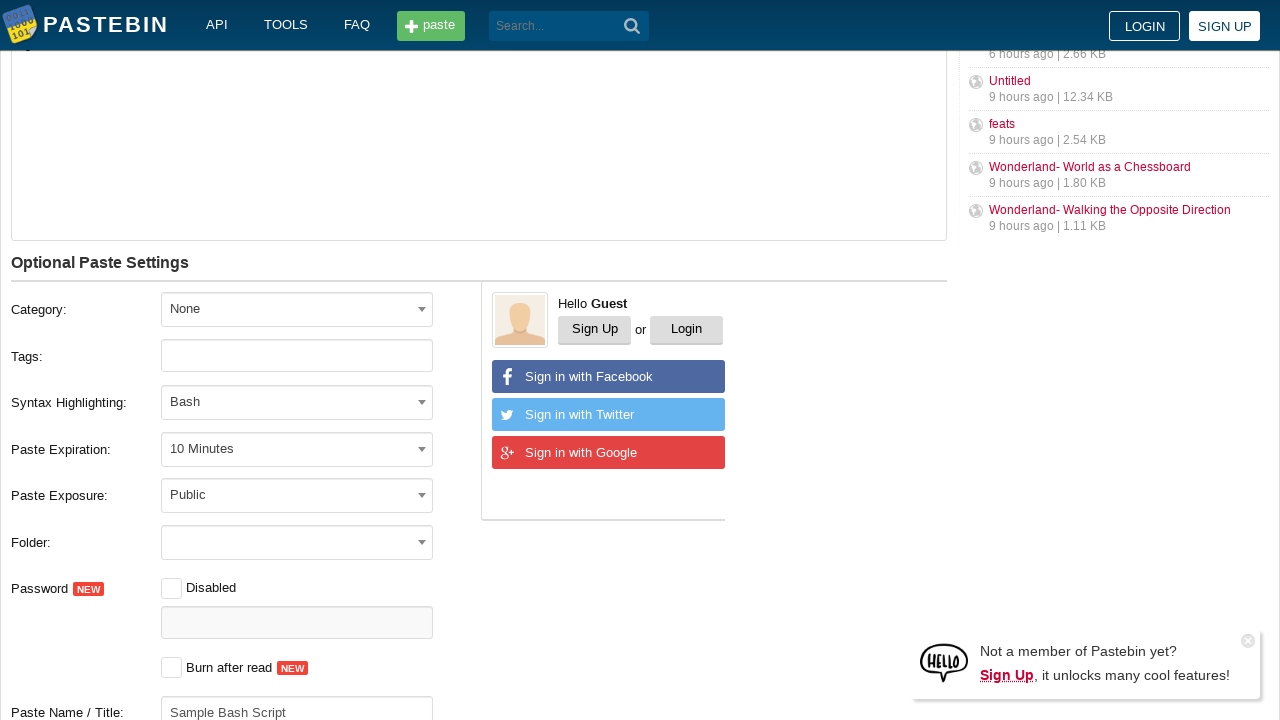

Paste creation completed and page loaded
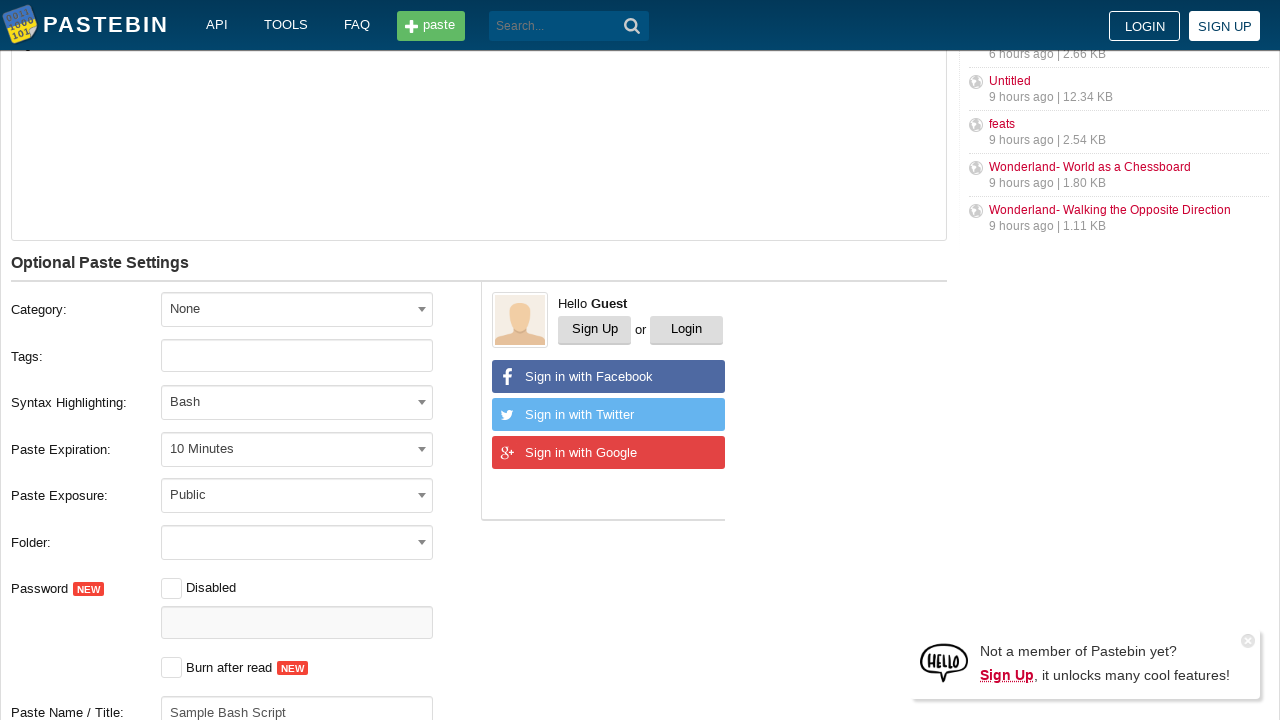

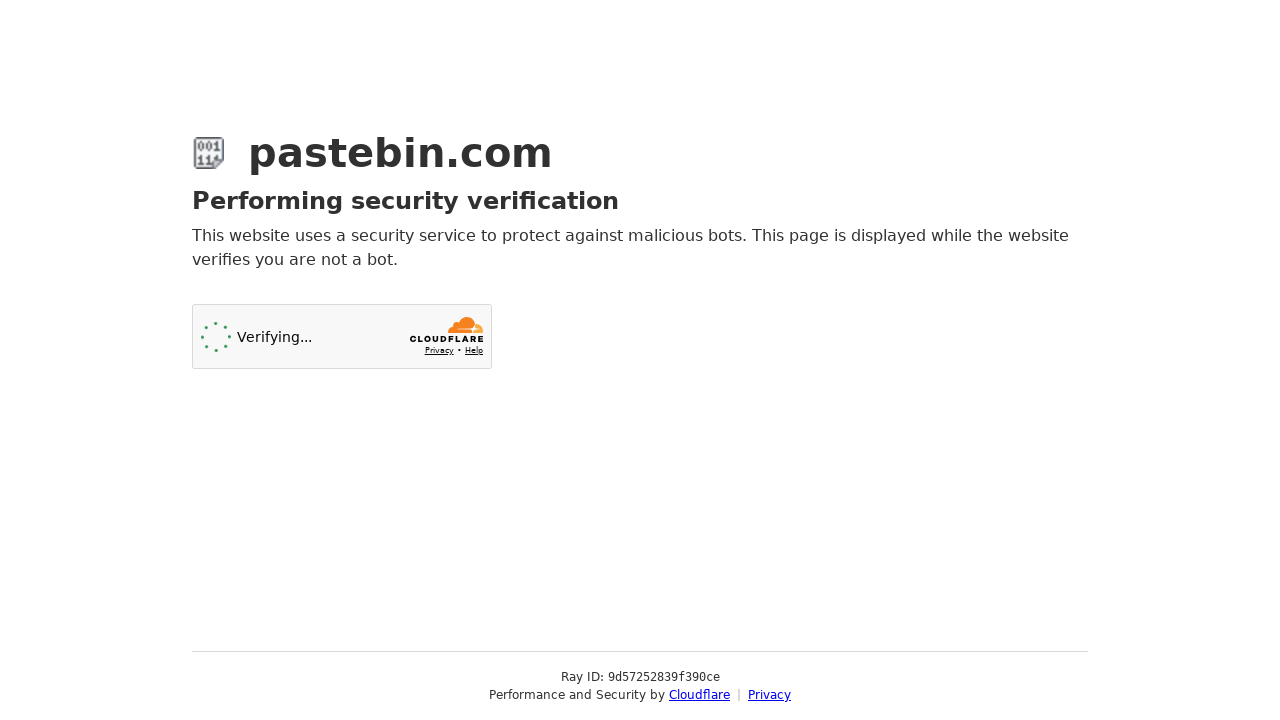